Tests double-click functionality by performing a double-click on a button and verifying the success message appears

Starting URL: https://demoqa.com/buttons

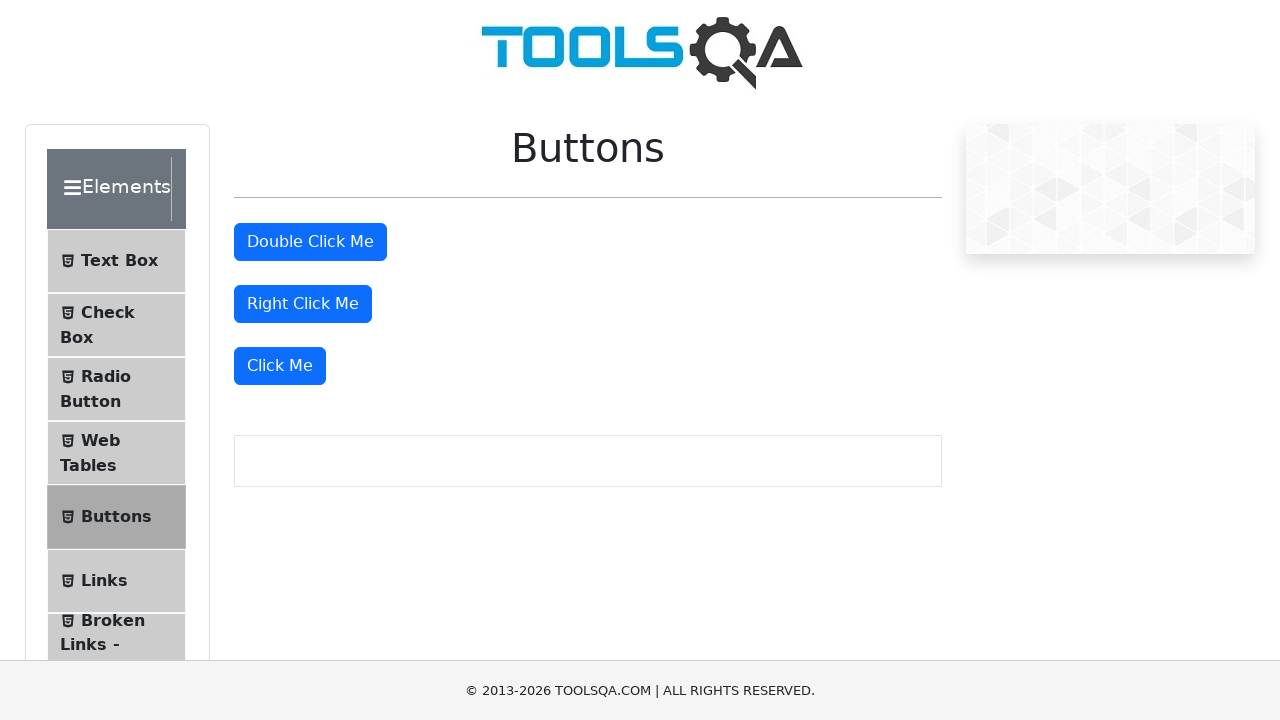

Performed double-click on the double click button at (310, 242) on #doubleClickBtn
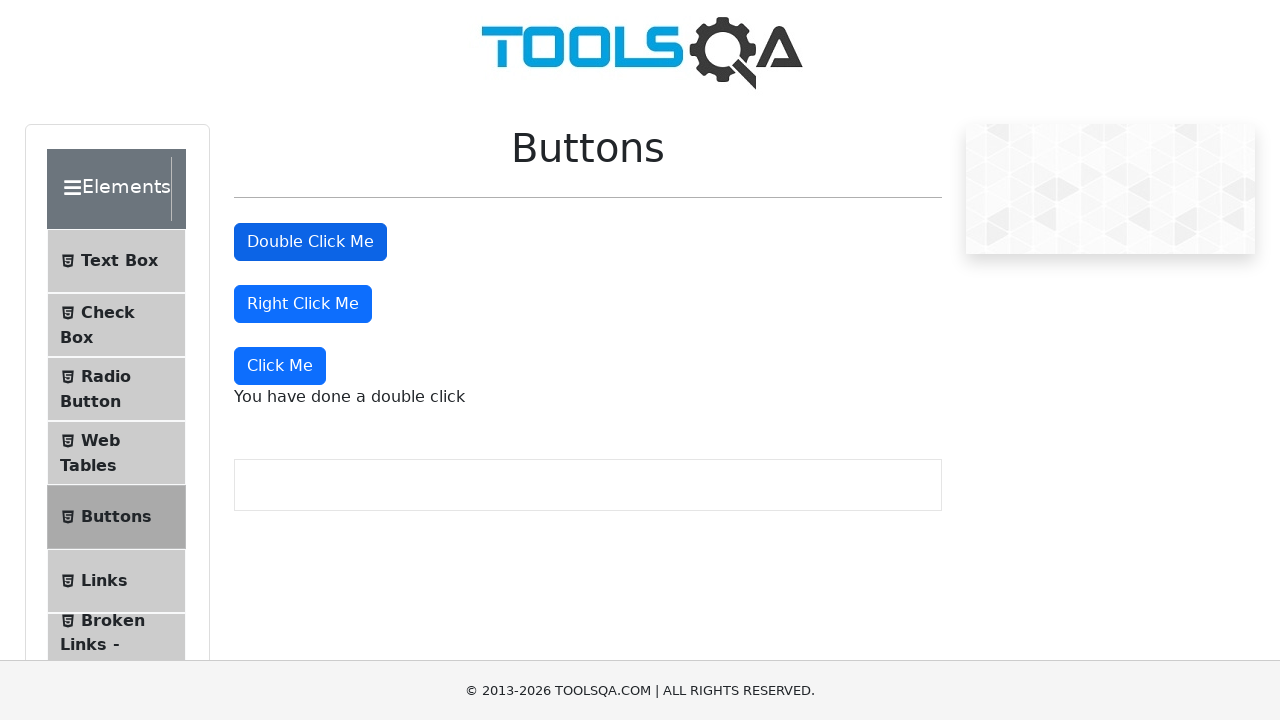

Double-click success message appeared
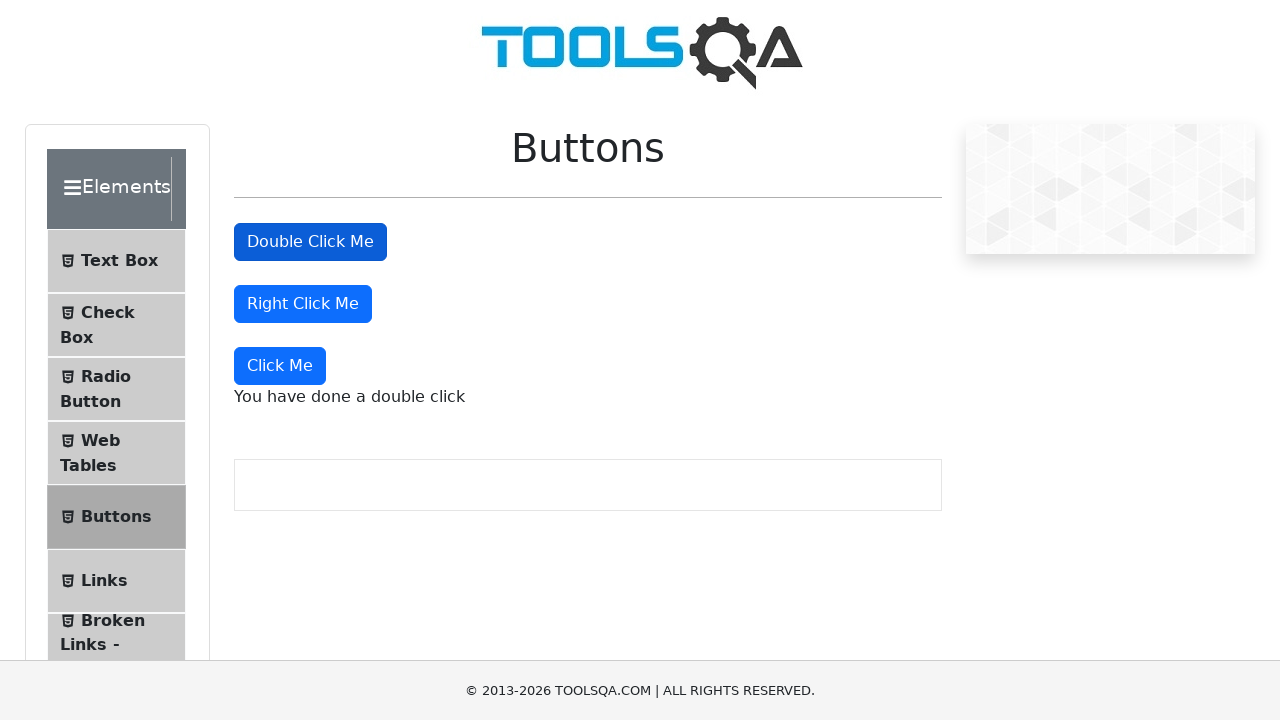

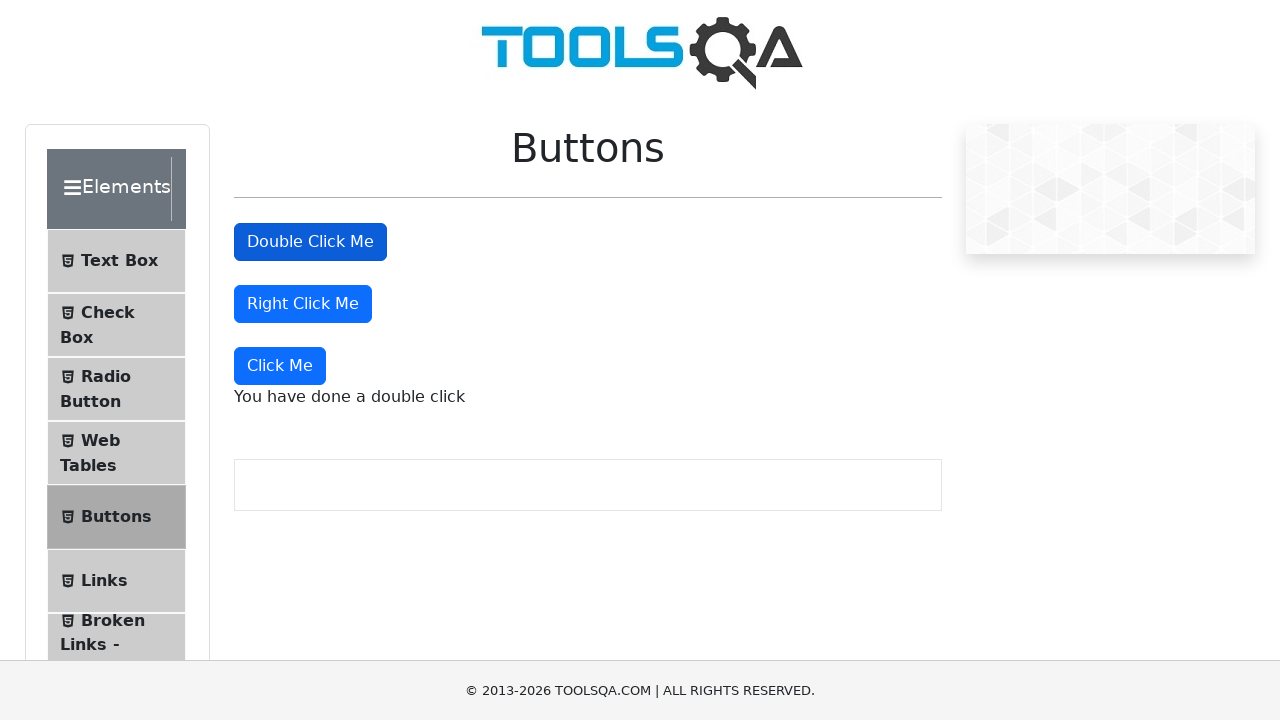